Tests the AI story generator tool by entering a story prompt into the input field, clicking the generate button, and waiting for the output to appear.

Starting URL: https://toolbaz.com/writer/ai-story-generator

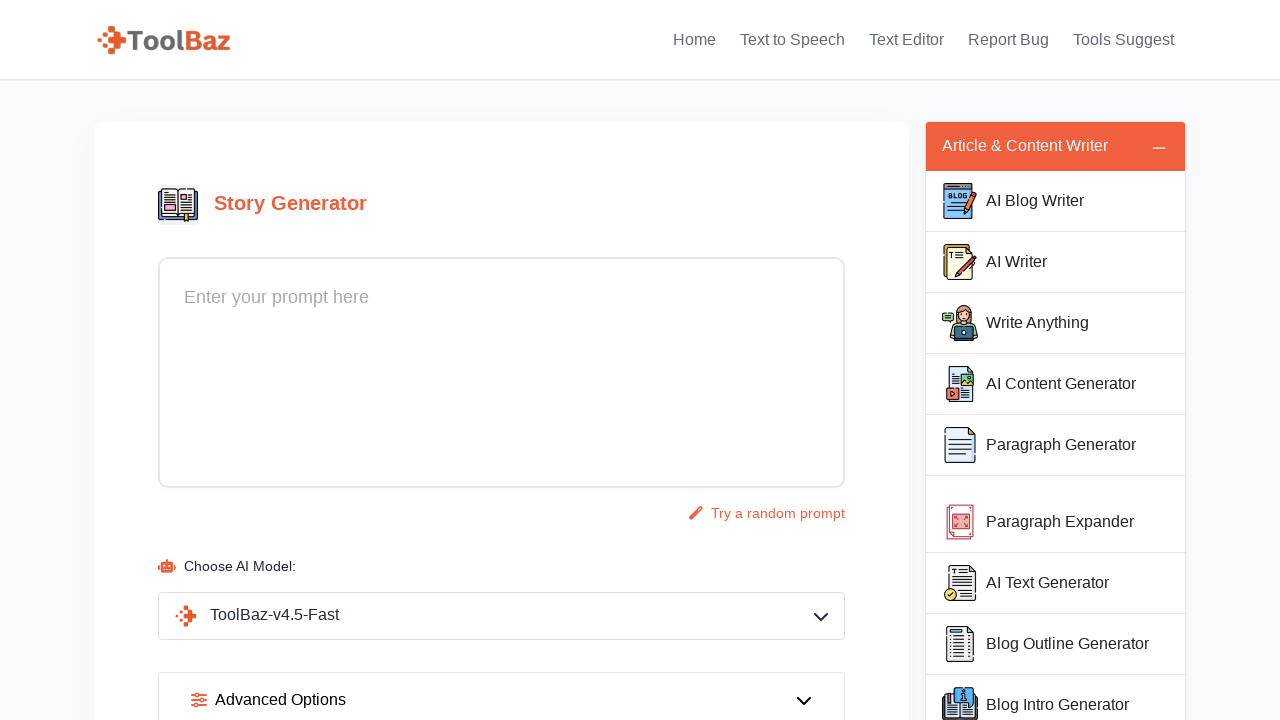

Filled story prompt input field with 'A brave knight embarks on a quest to find a magical sword' on #input
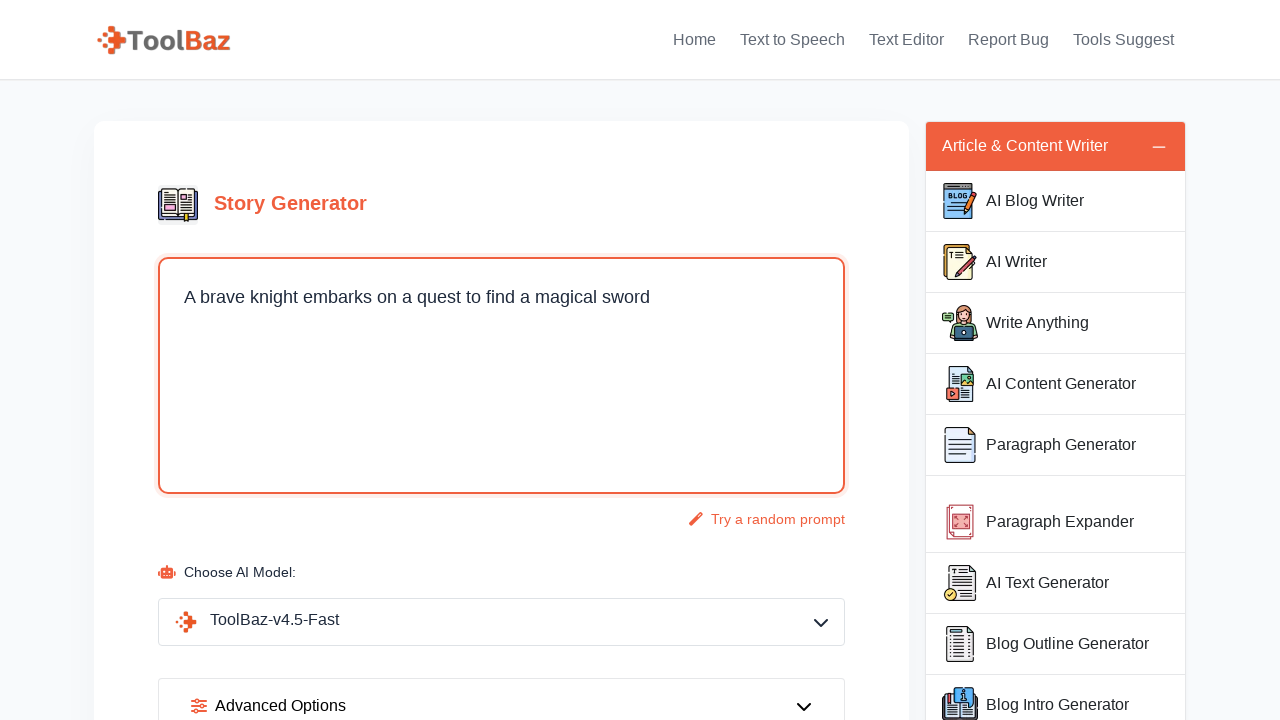

Clicked generate button to create story at (502, 361) on #main_btn
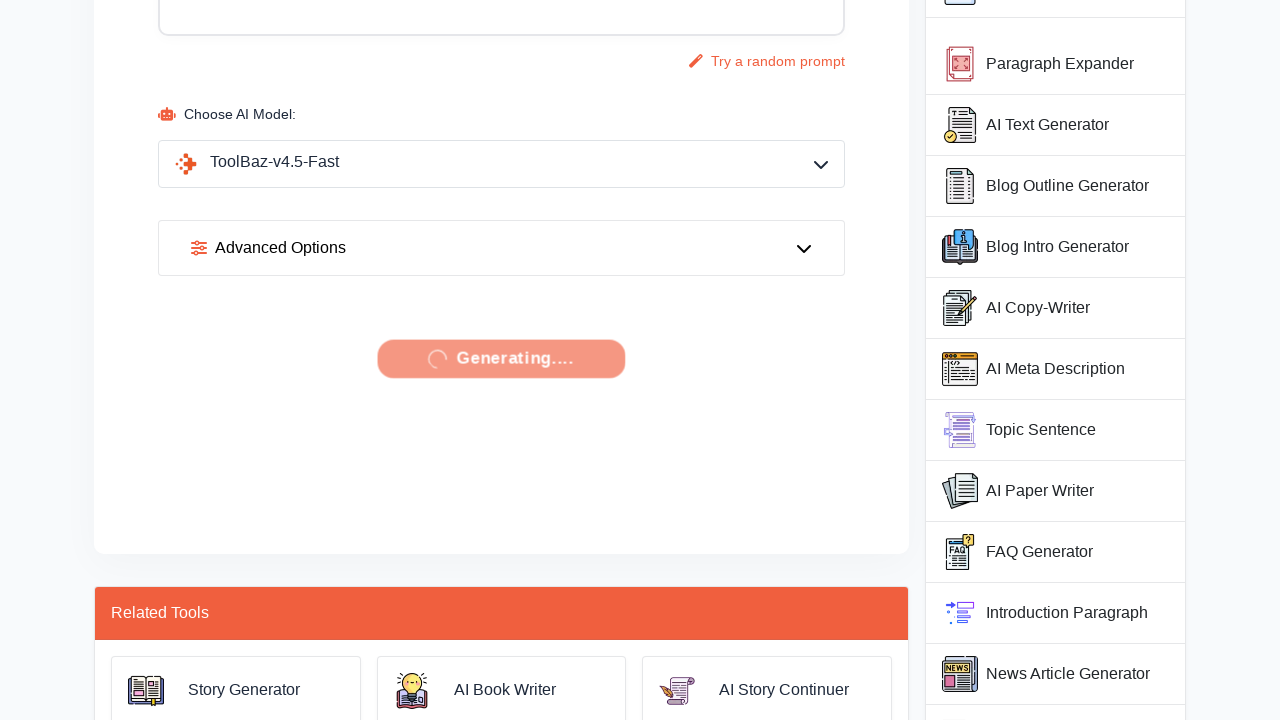

Story output appeared on the page
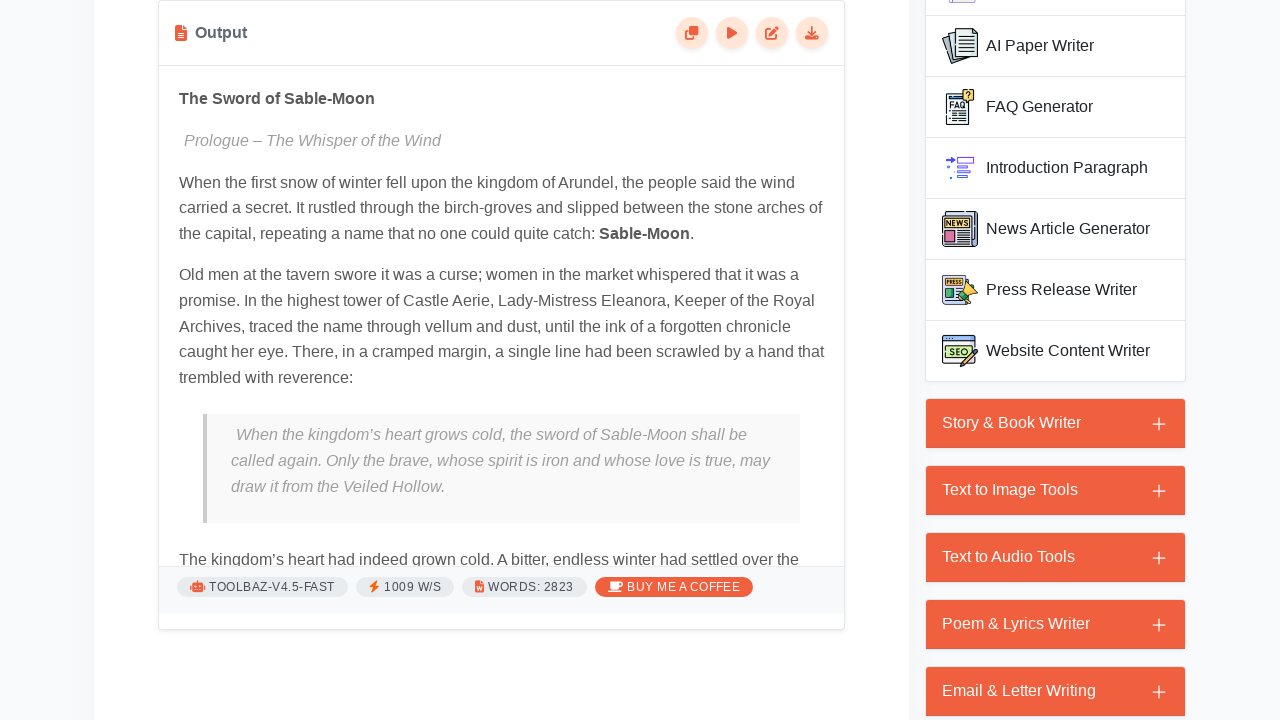

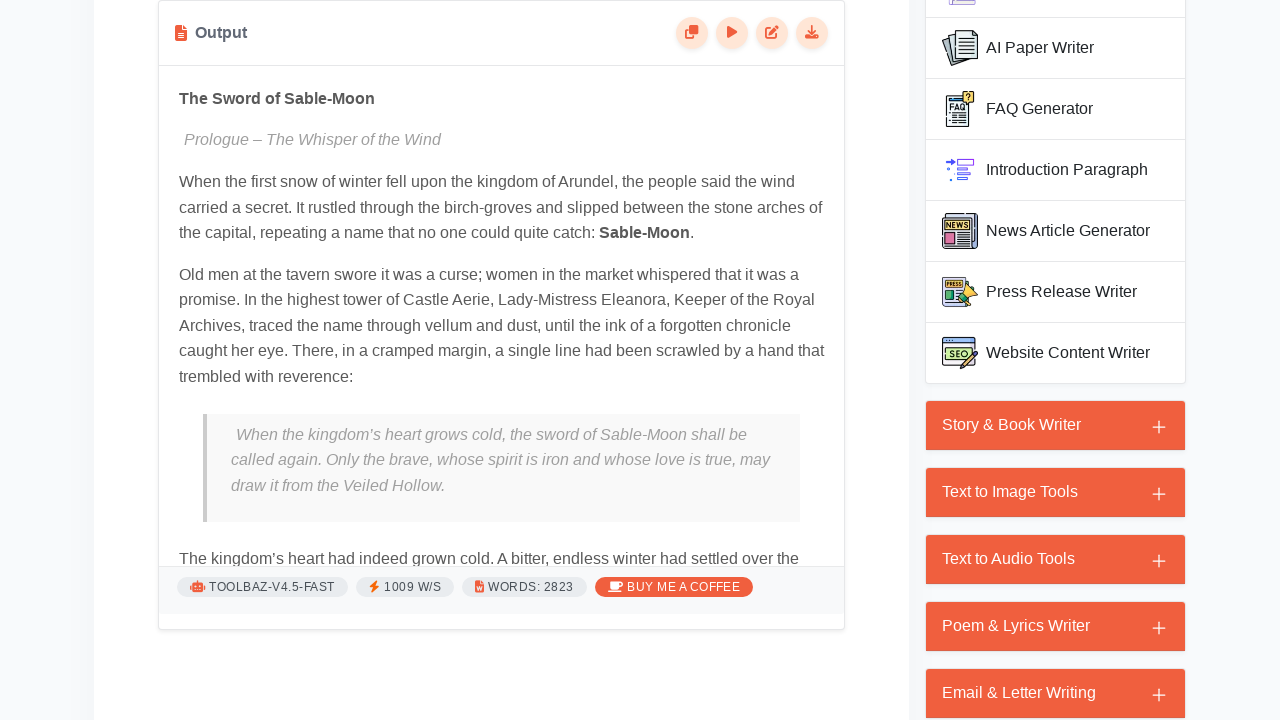